Navigates to Rediff homepage and clicks on the sign-in link

Starting URL: https://rediff.com

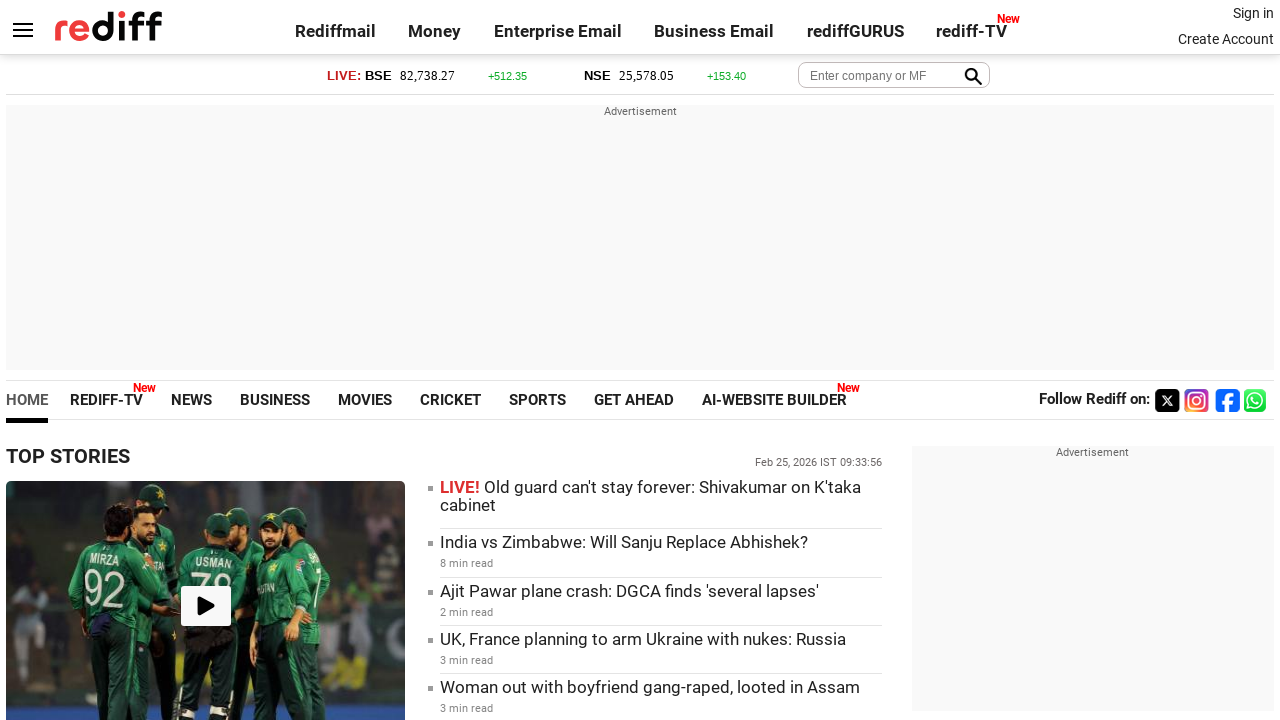

Navigated to Rediff homepage
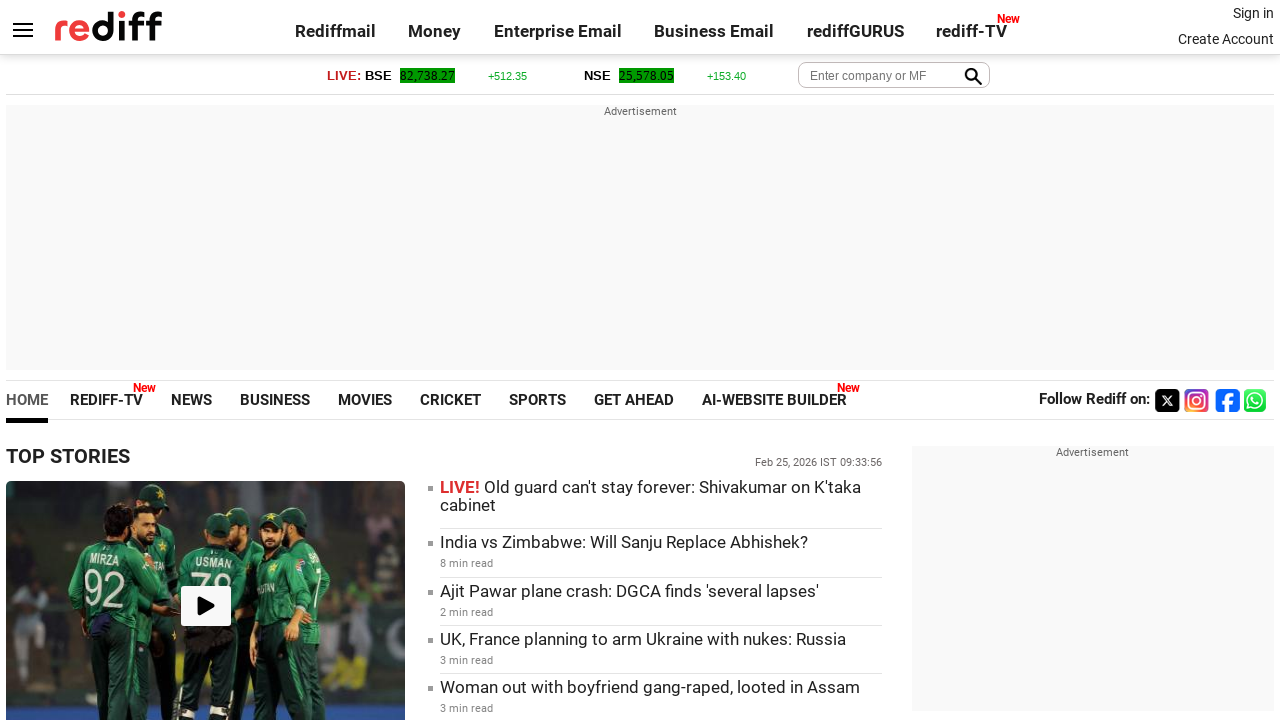

Clicked on the sign-in link at (1253, 13) on .signin
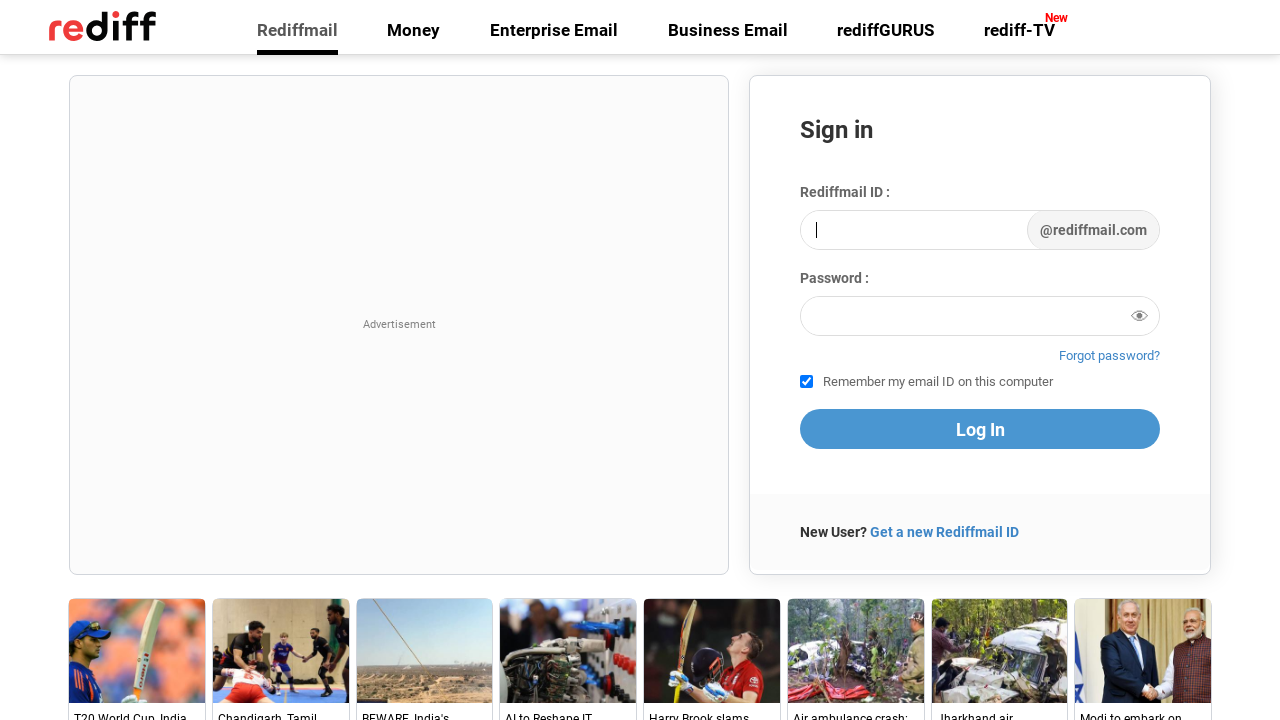

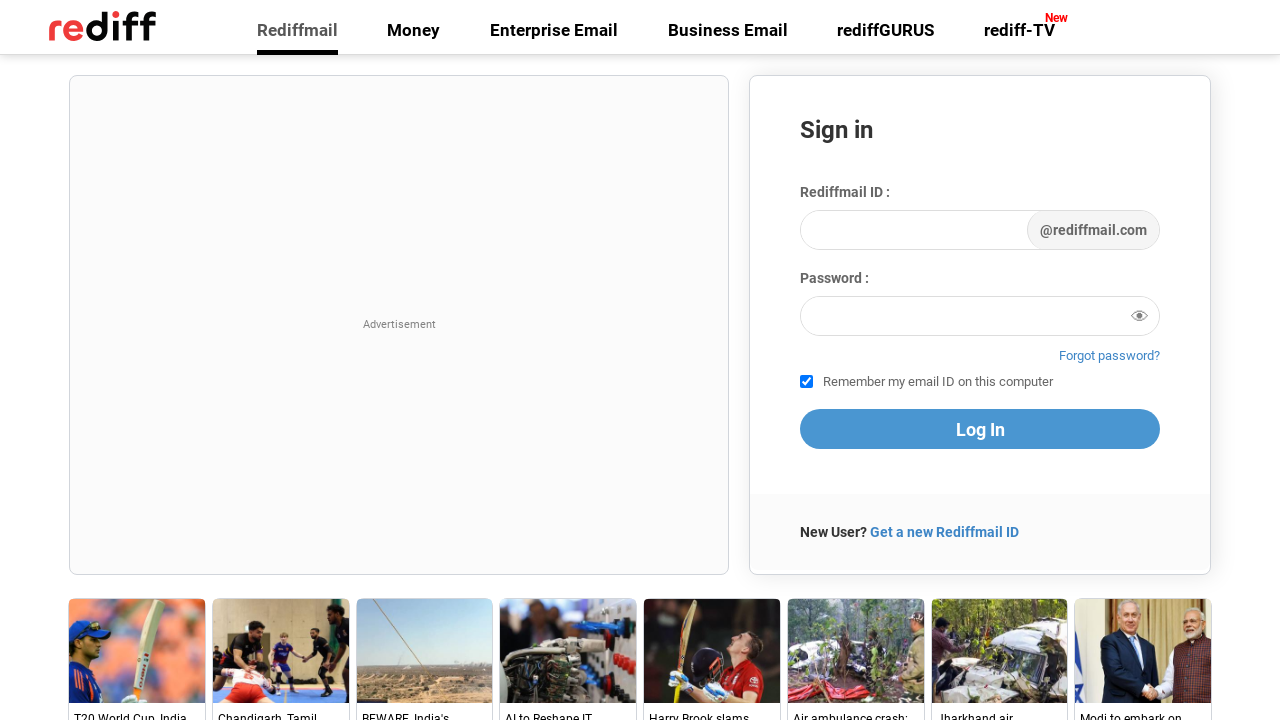